Tests a math form by reading an input value from the page, calculating log(abs(12*sin(x))), filling in the answer, checking required checkboxes, and submitting the form.

Starting URL: http://suninjuly.github.io/math.html

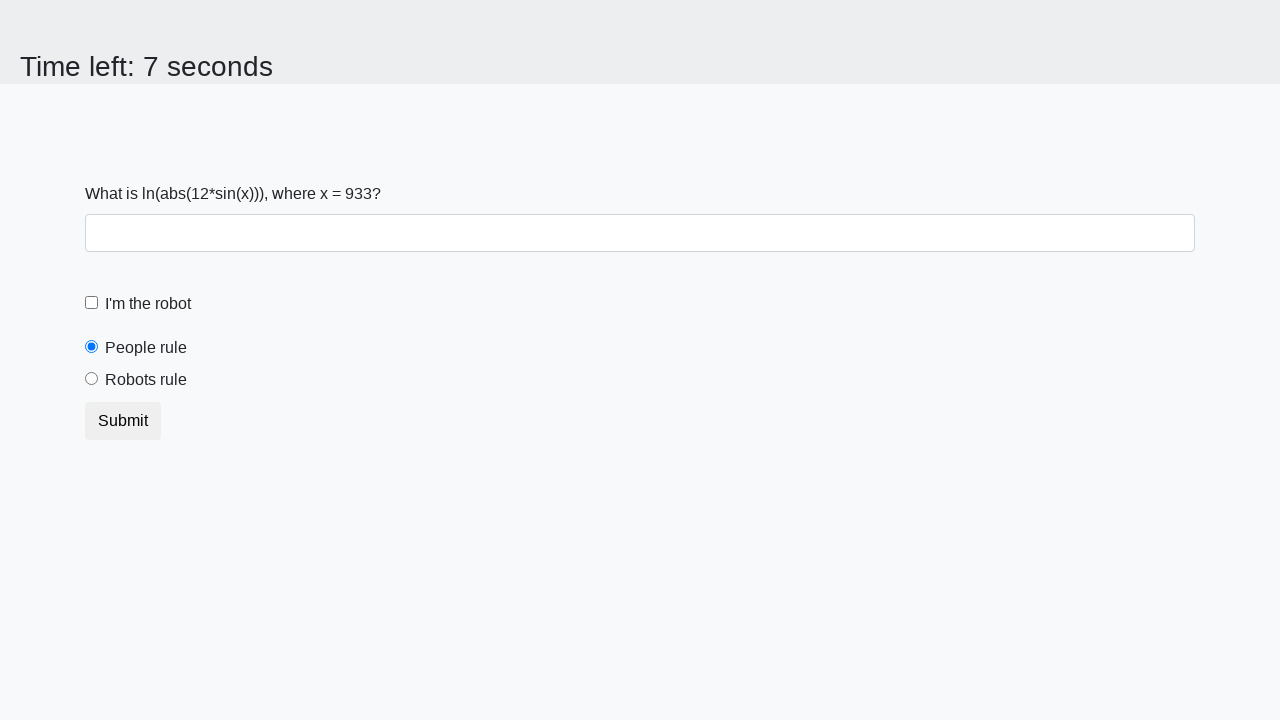

Located the input value element
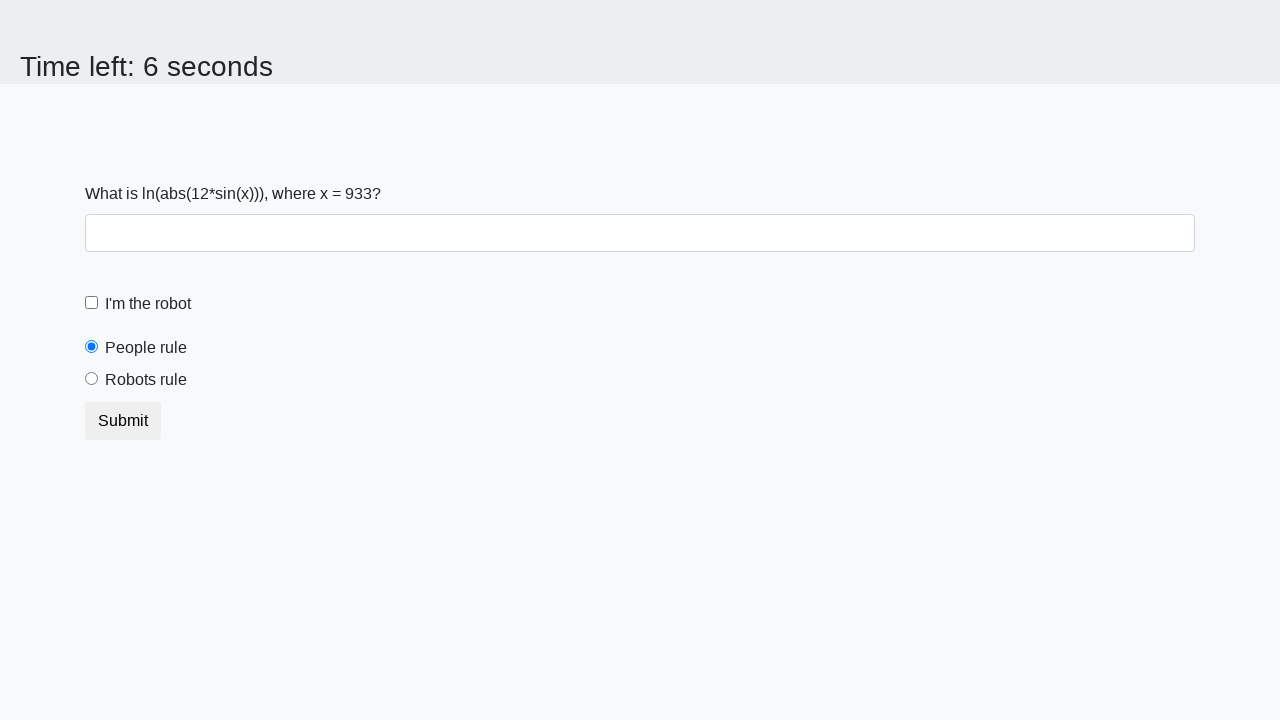

Read x value from page: 933
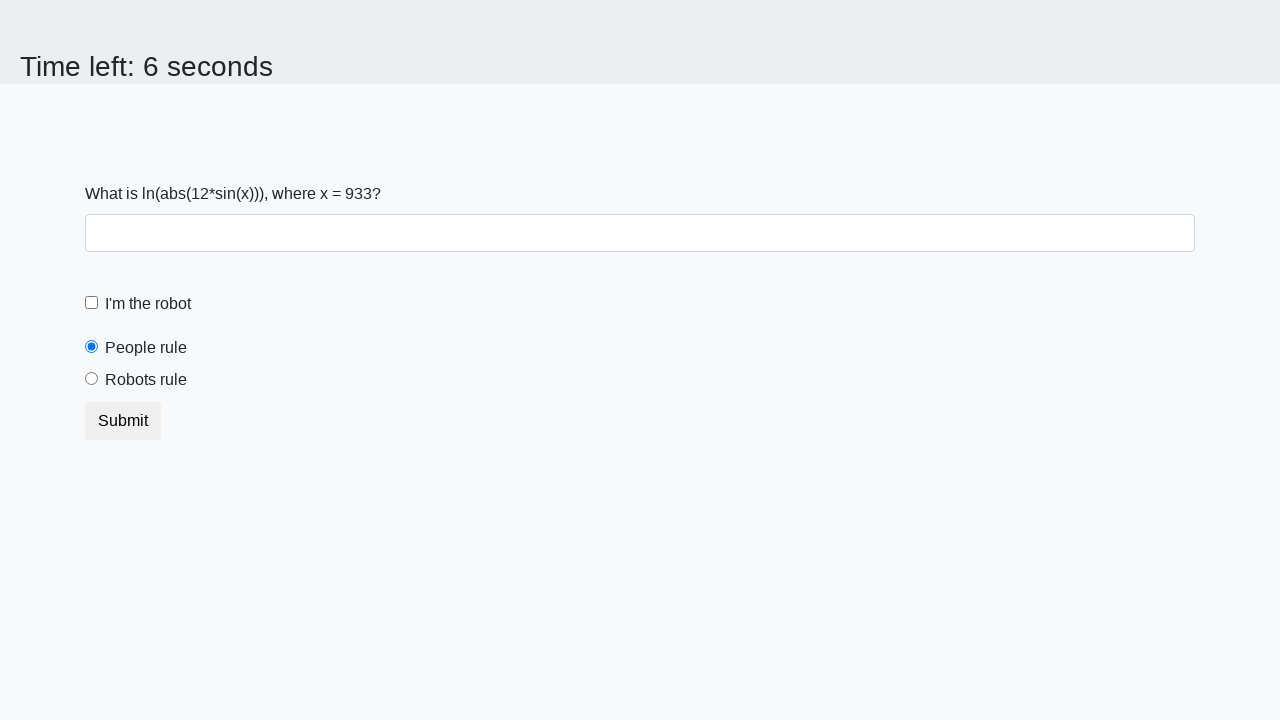

Calculated answer: log(abs(12*sin(933))) = -0.4526834902230354
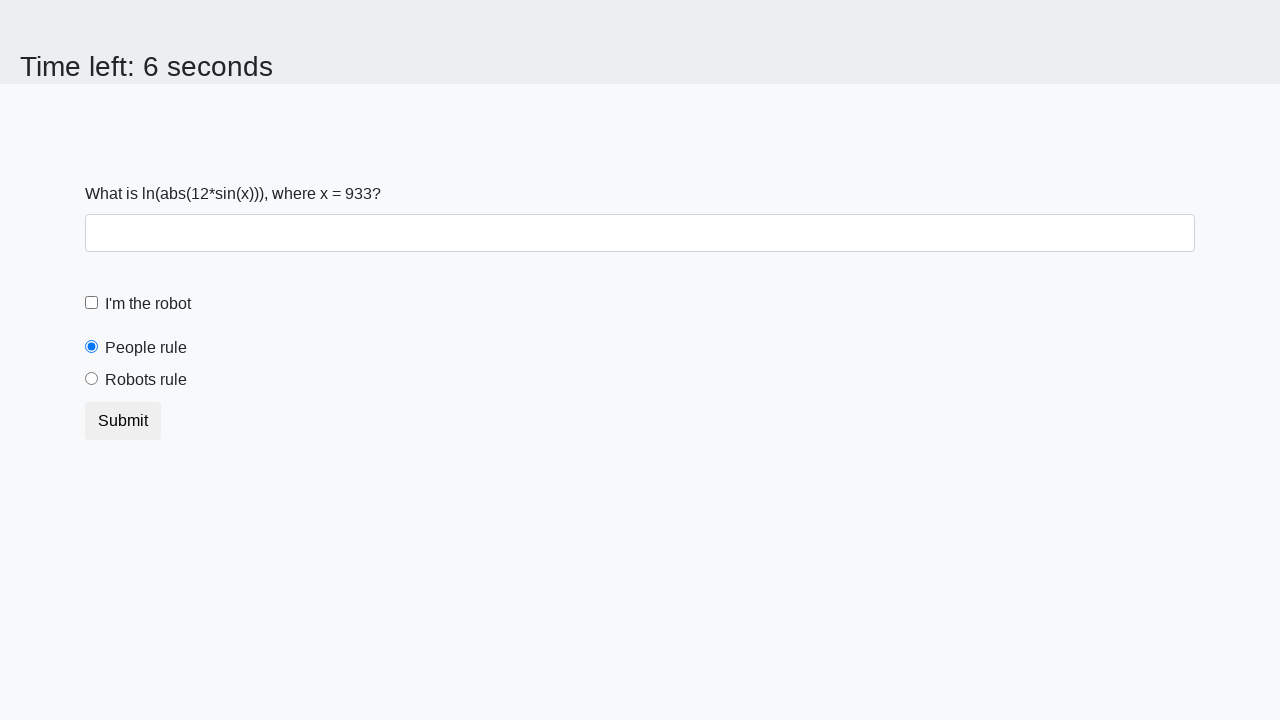

Filled answer field with calculated value: -0.4526834902230354 on #answer
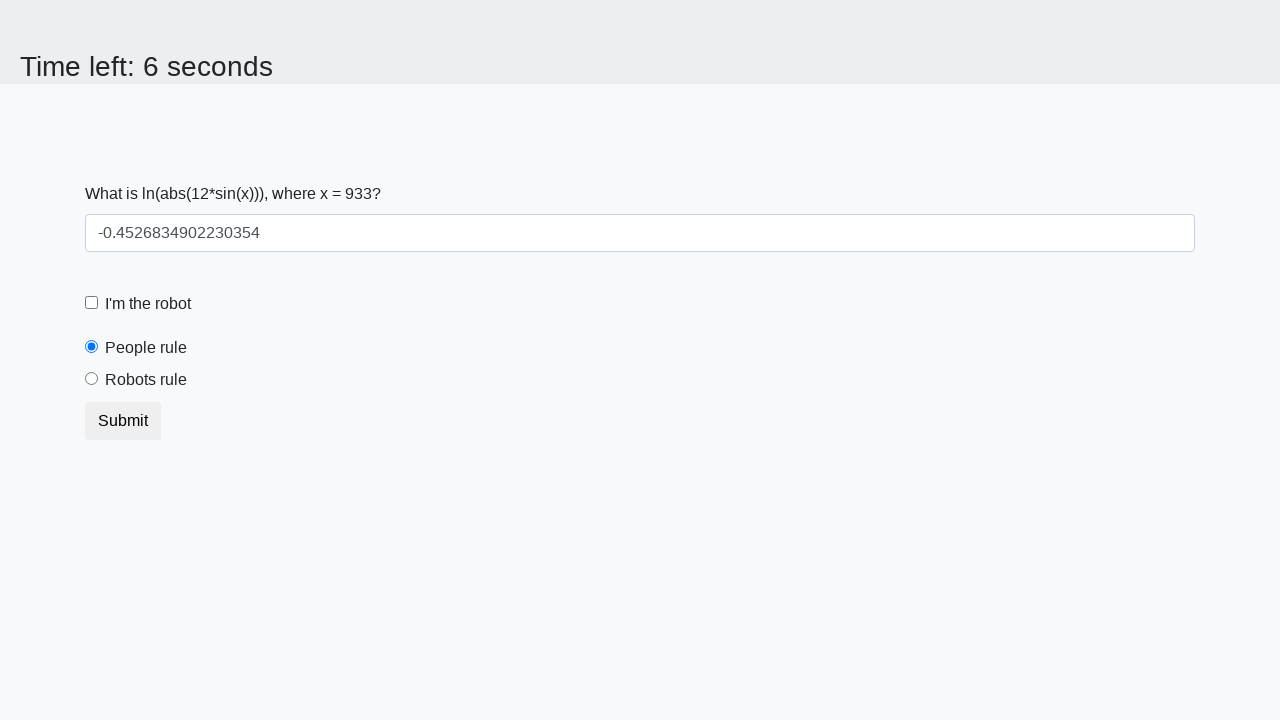

Checked the robot checkbox at (92, 303) on #robotCheckbox
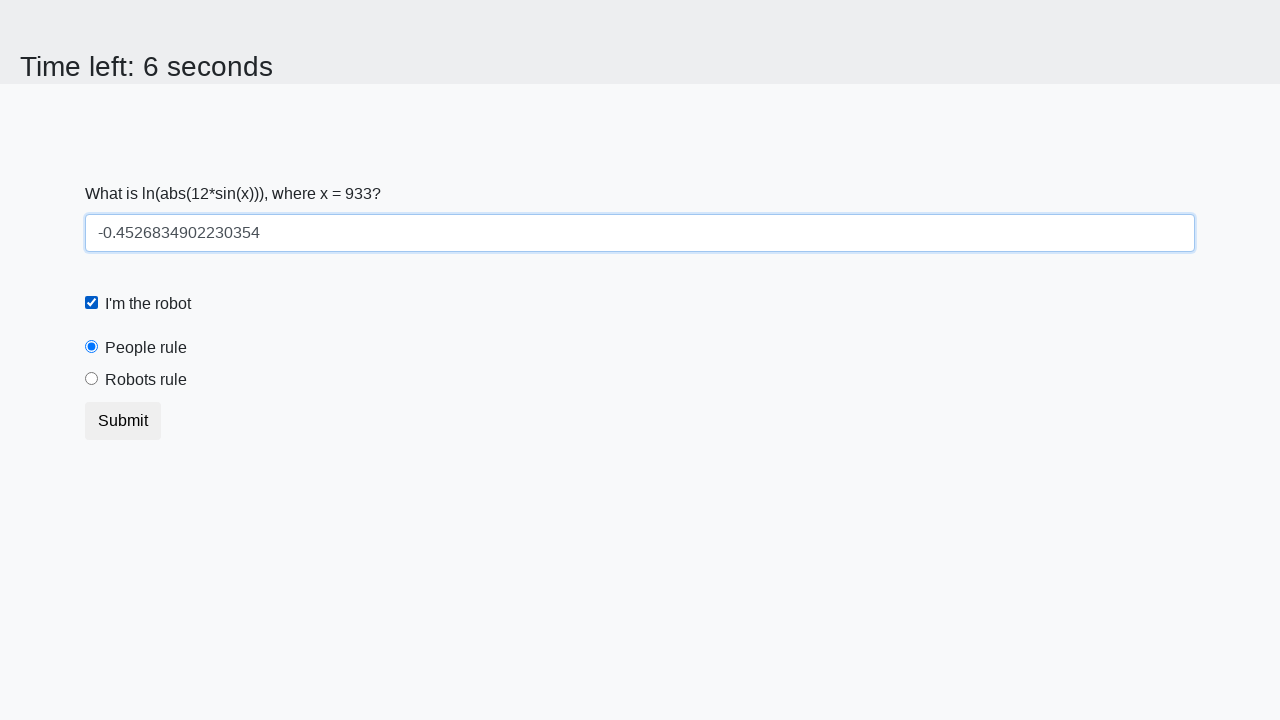

Clicked the 'robots rule' radio button at (92, 379) on #robotsRule
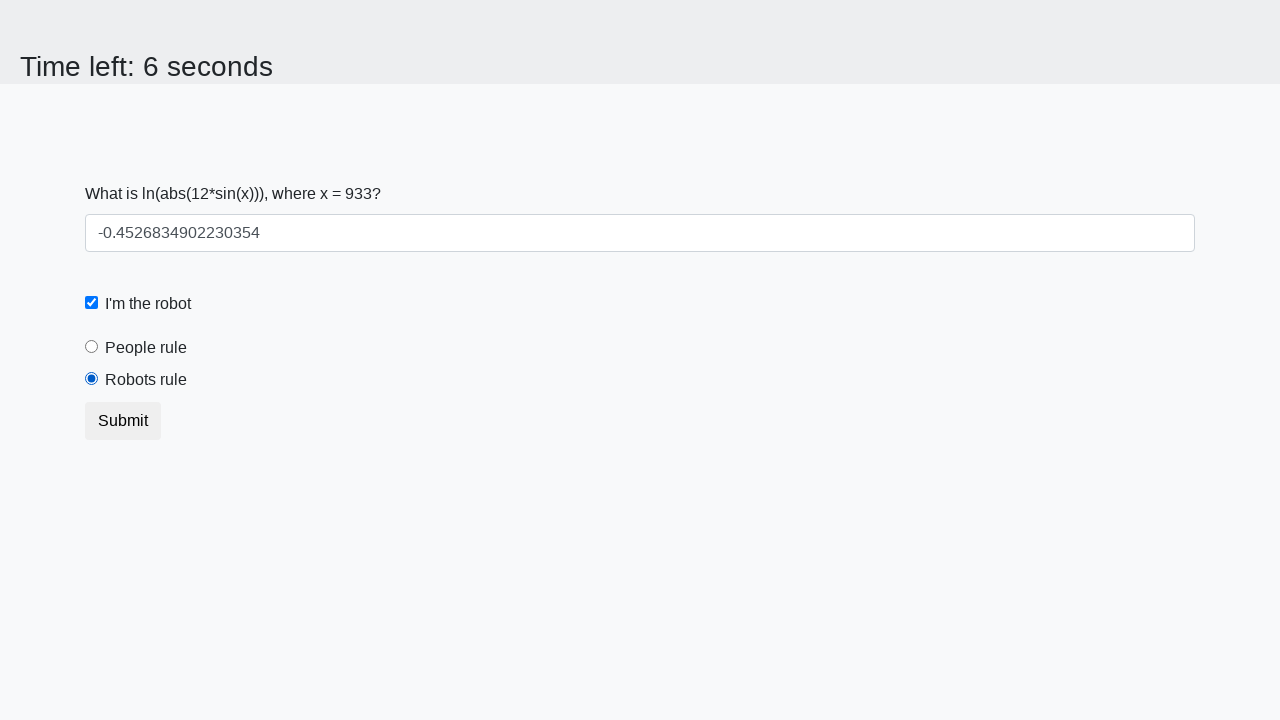

Submitted the math form at (123, 421) on xpath=//*[@type='submit']
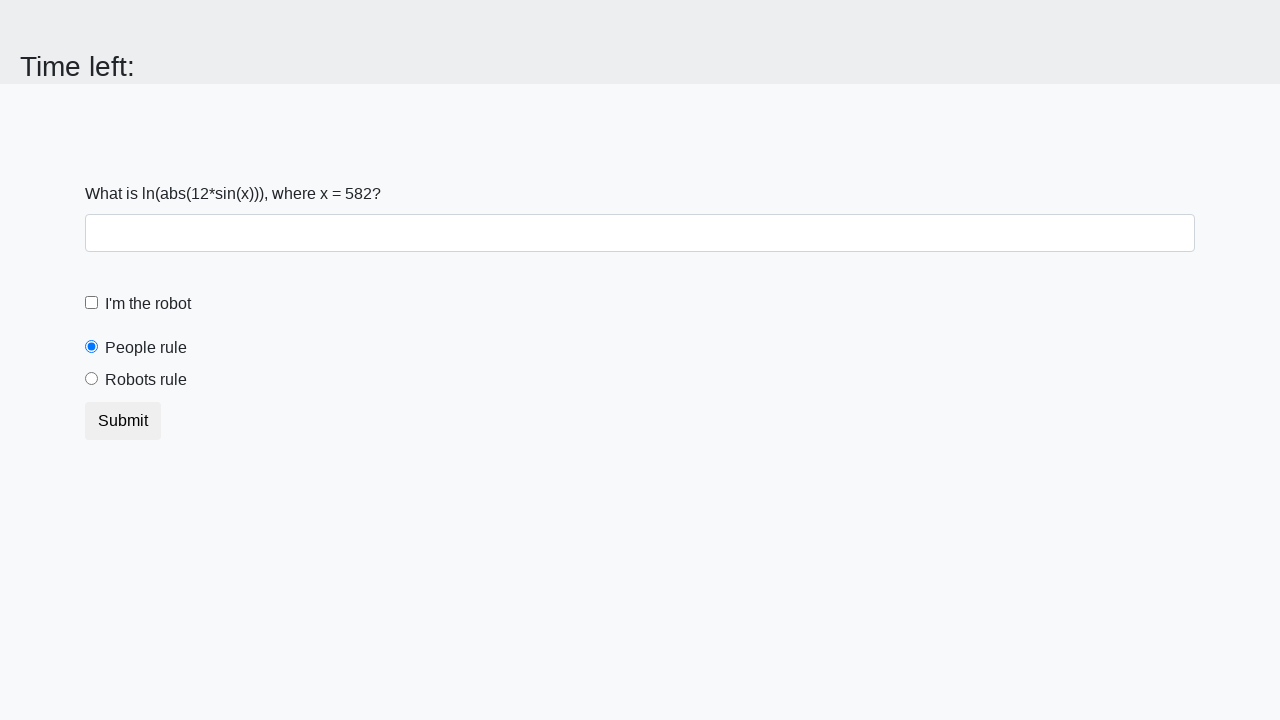

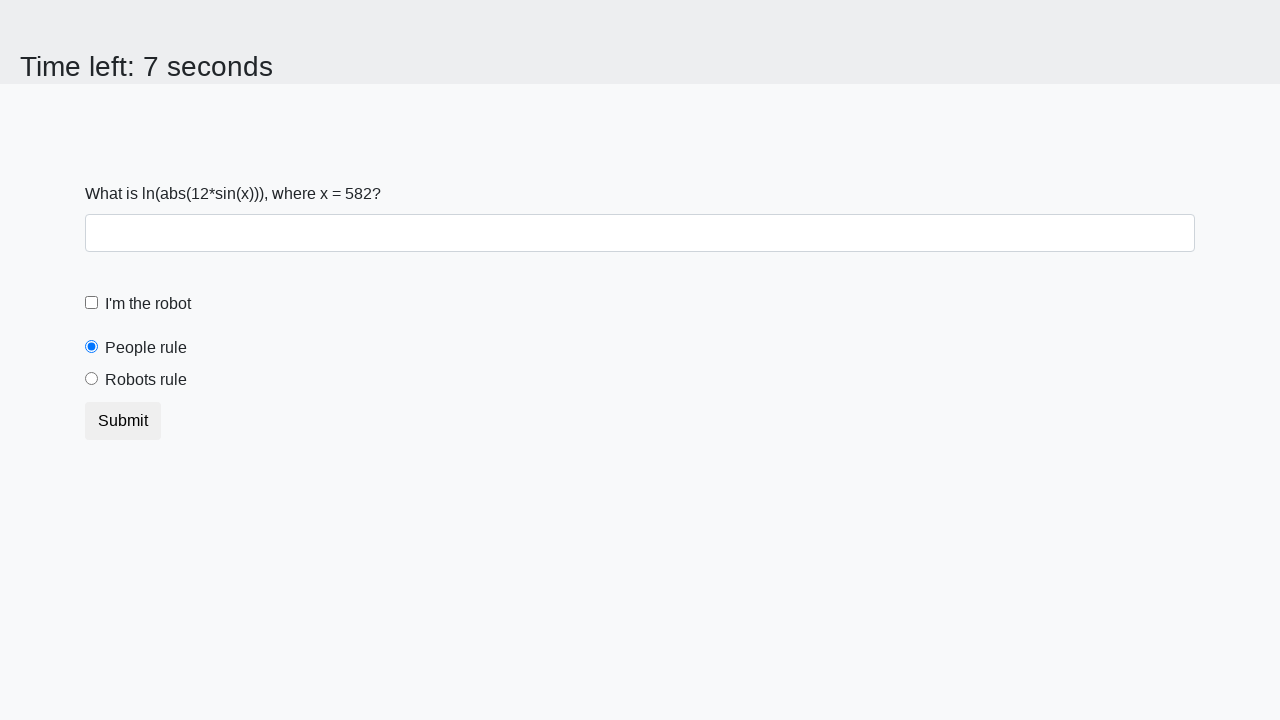